Tests registration form validation by attempting to register with an already used email address and verifying the error message

Starting URL: https://automationexercise.com/

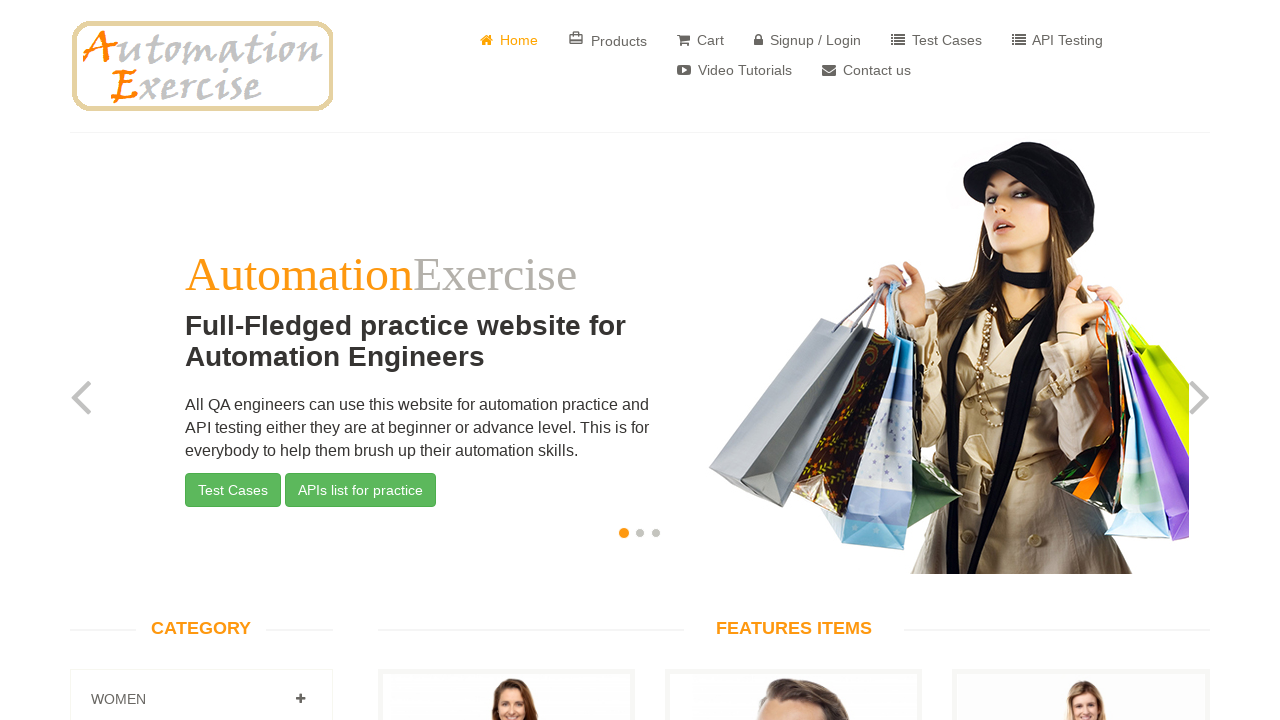

Clicked signup/login link to navigate to registration page at (808, 40) on a[href='/login']
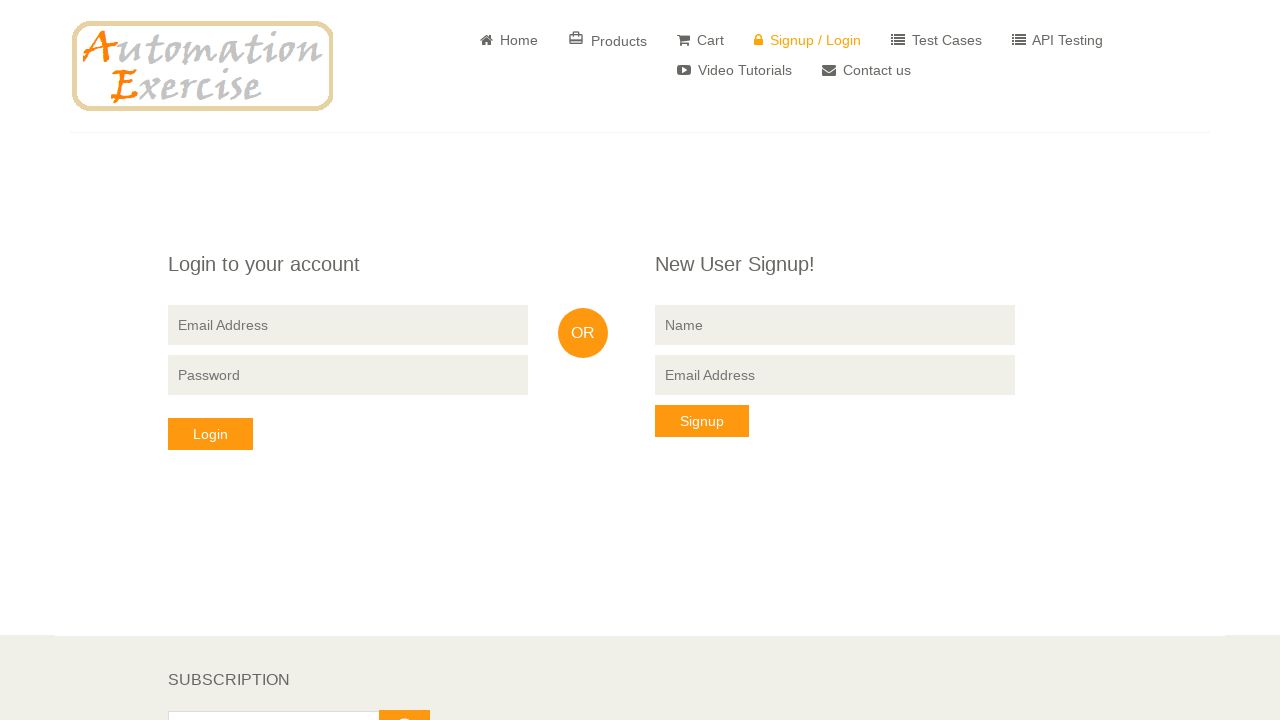

Signup form became visible
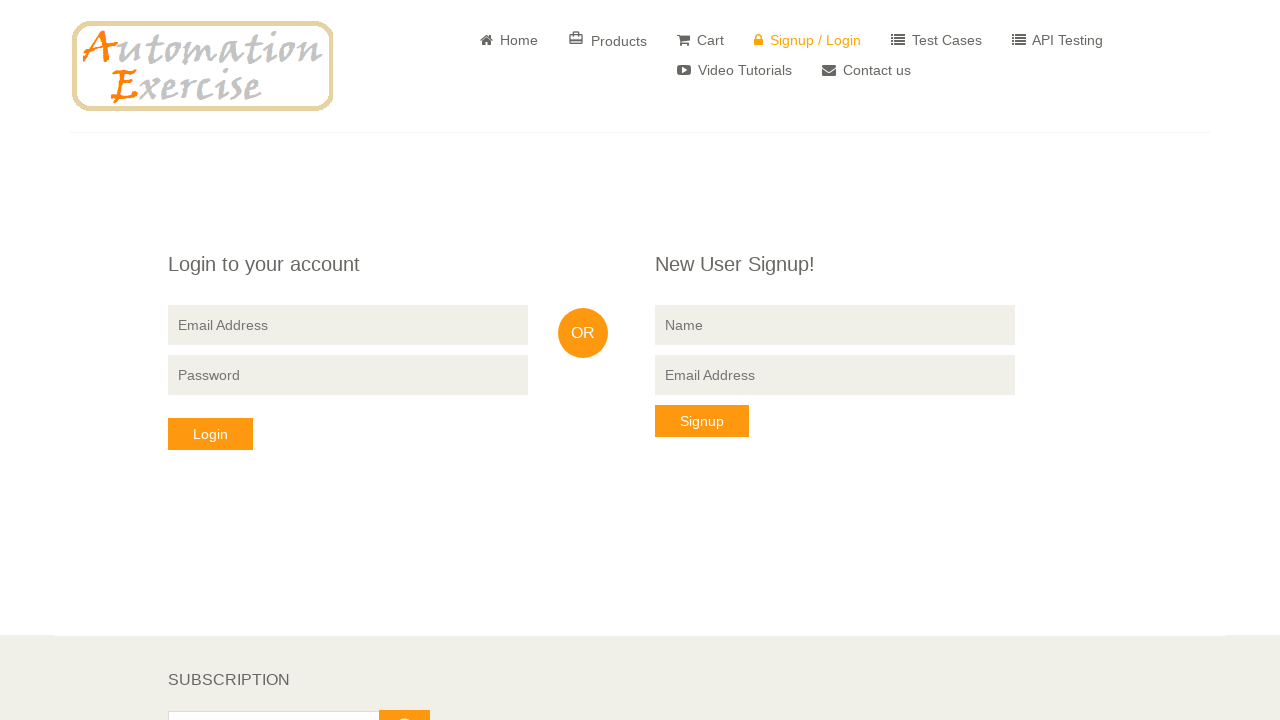

Entered 'TestUser456' in signup name field on input[data-qa='signup-name']
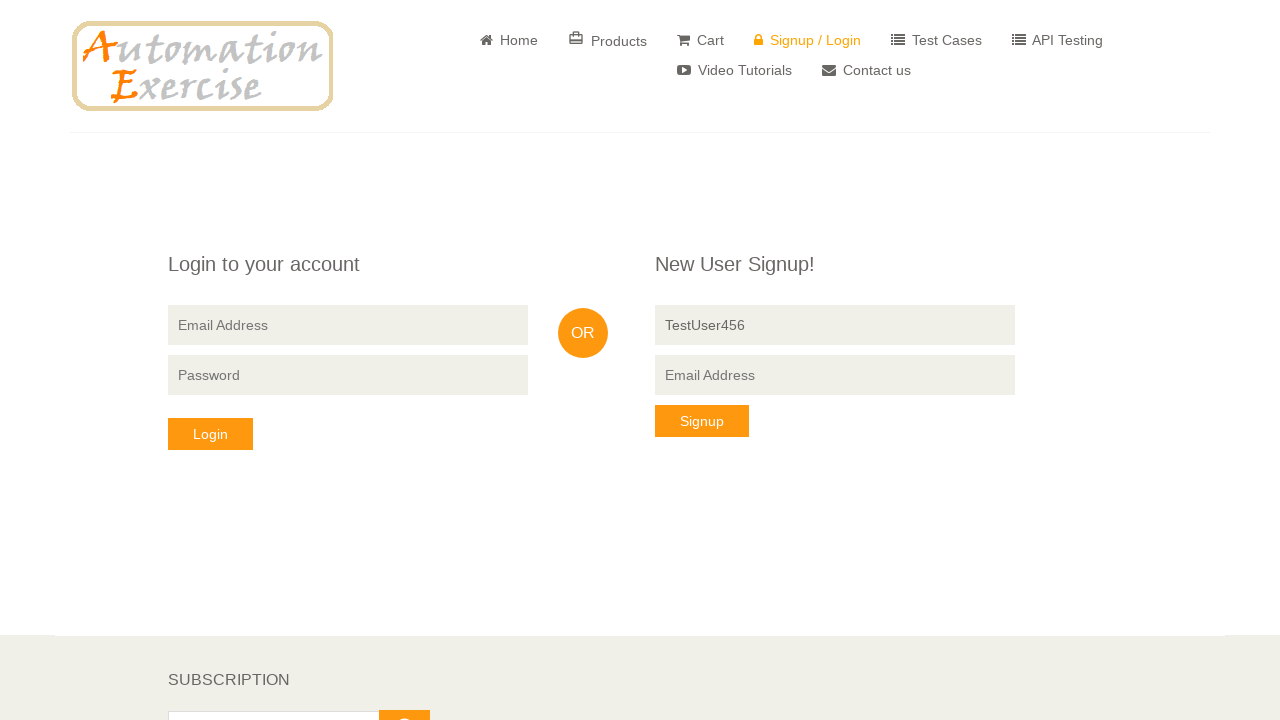

Entered 'testuser789@example.com' (already used email) in signup email field on input[data-qa='signup-email']
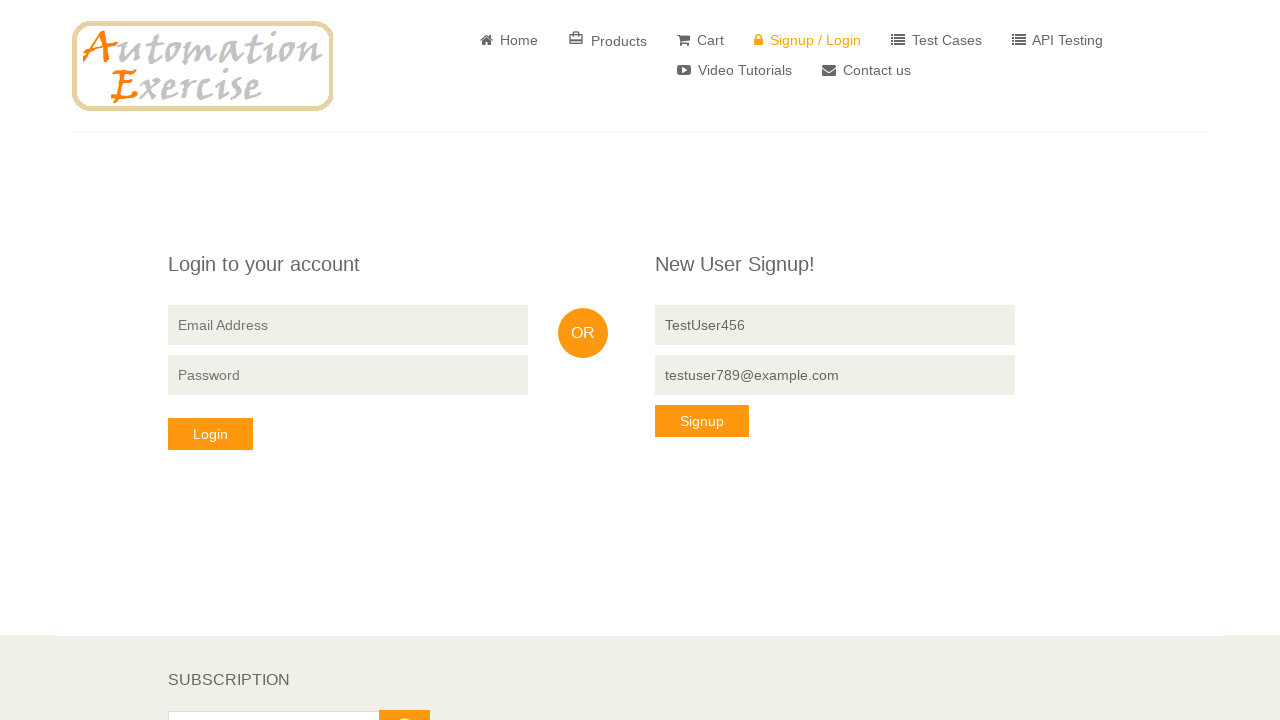

Clicked signup button to submit registration form at (702, 421) on button[data-qa='signup-button']
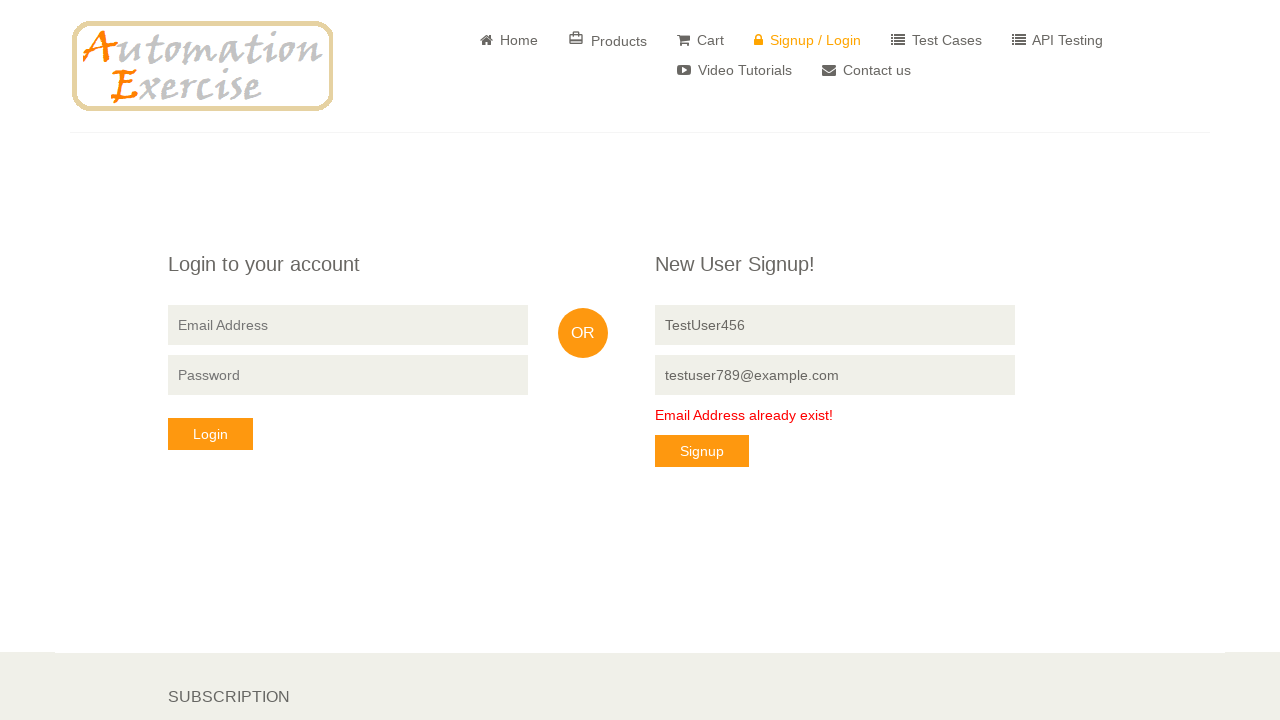

Error message 'Email Address already exist' appeared, validating form rejection
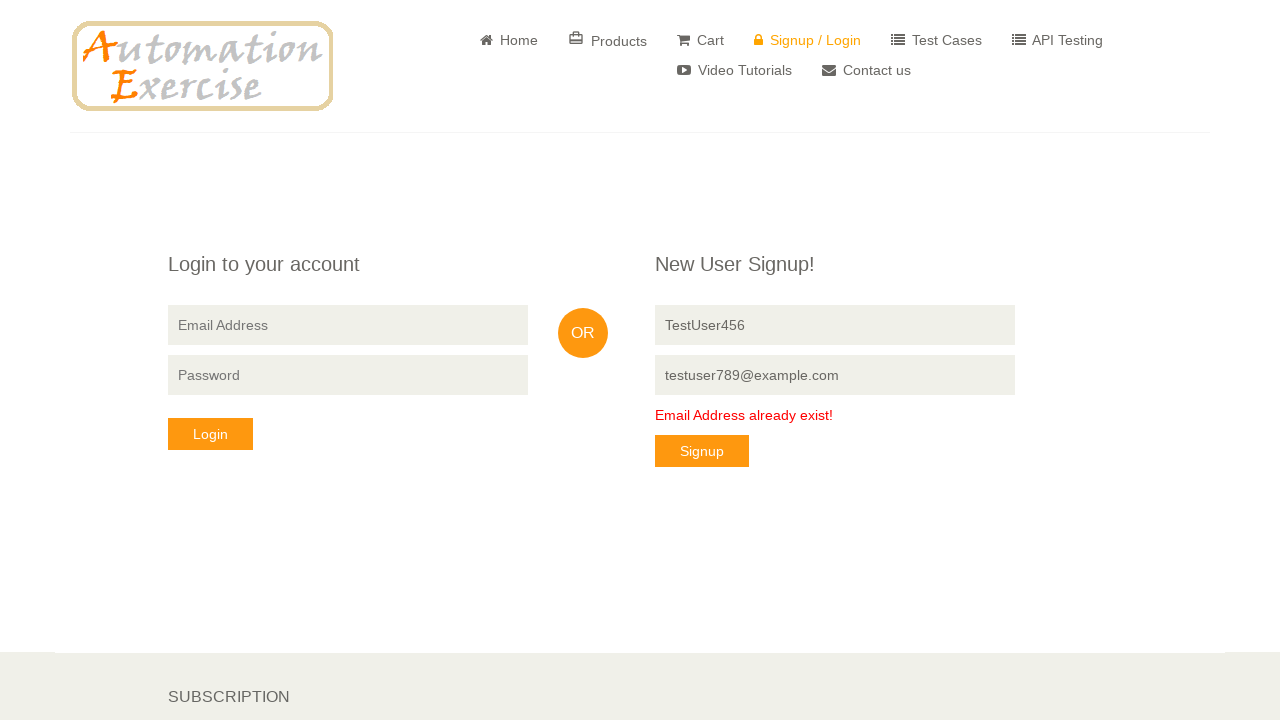

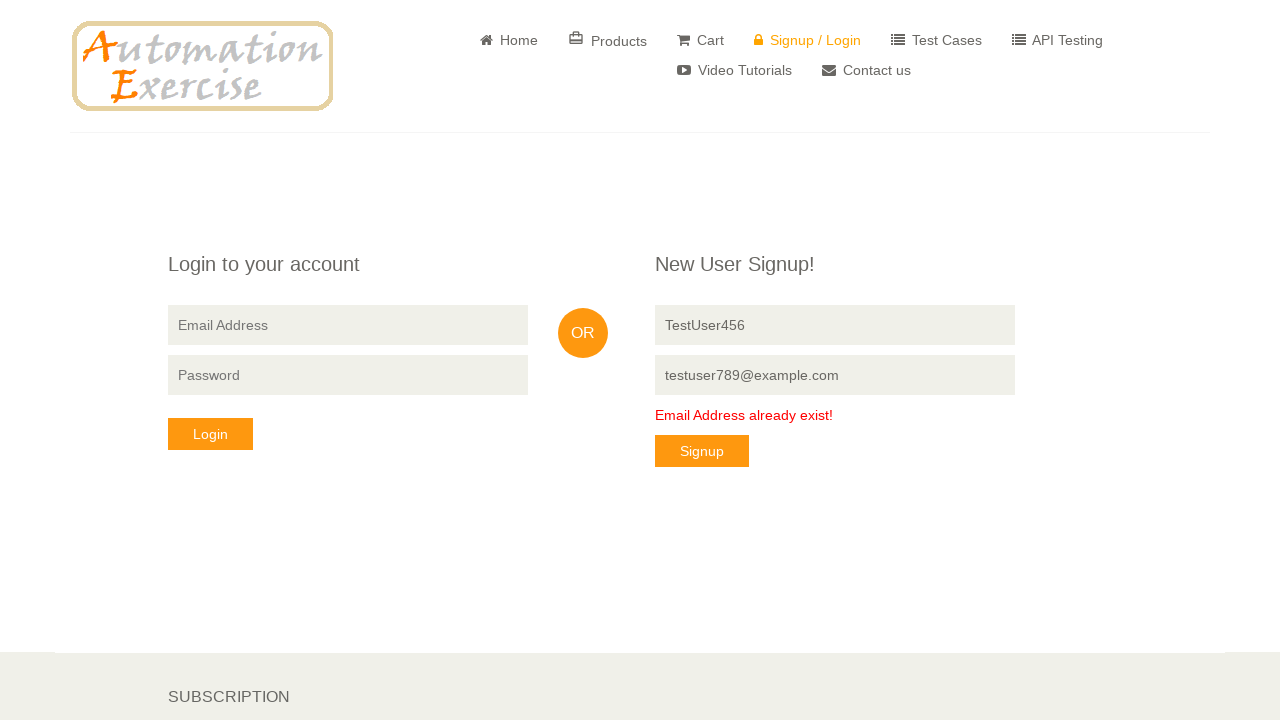